Tests form submission with explicit wait strategy by filling all form fields and using explicit wait for the success message to appear.

Starting URL: https://formy-project.herokuapp.com/form

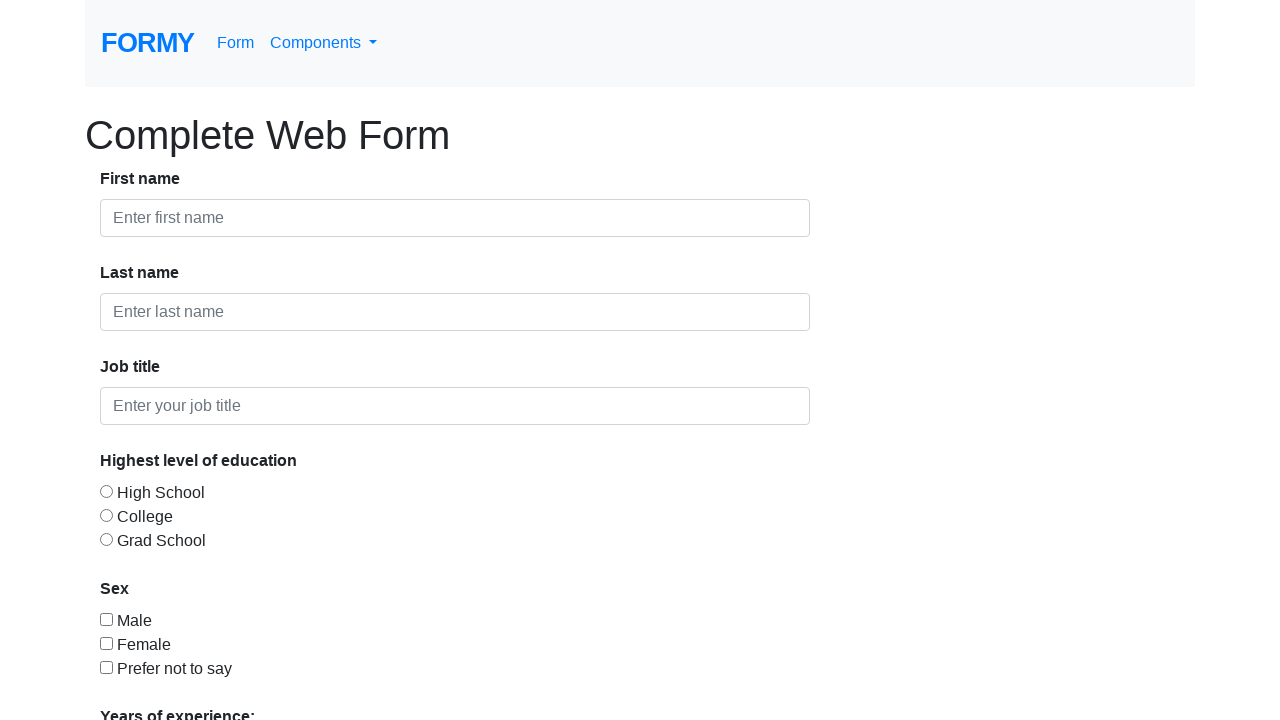

Filled first name field with 'Thimira' on #first-name
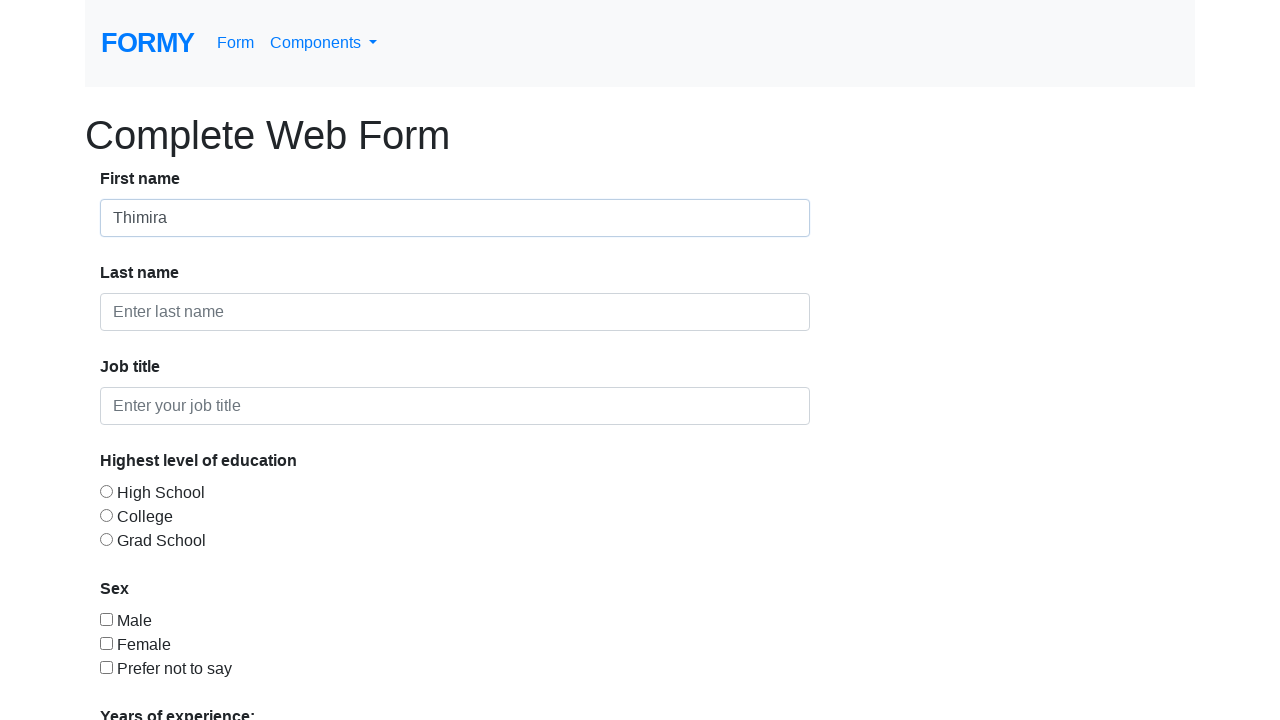

Filled last name field with 'Navarathna' on #last-name
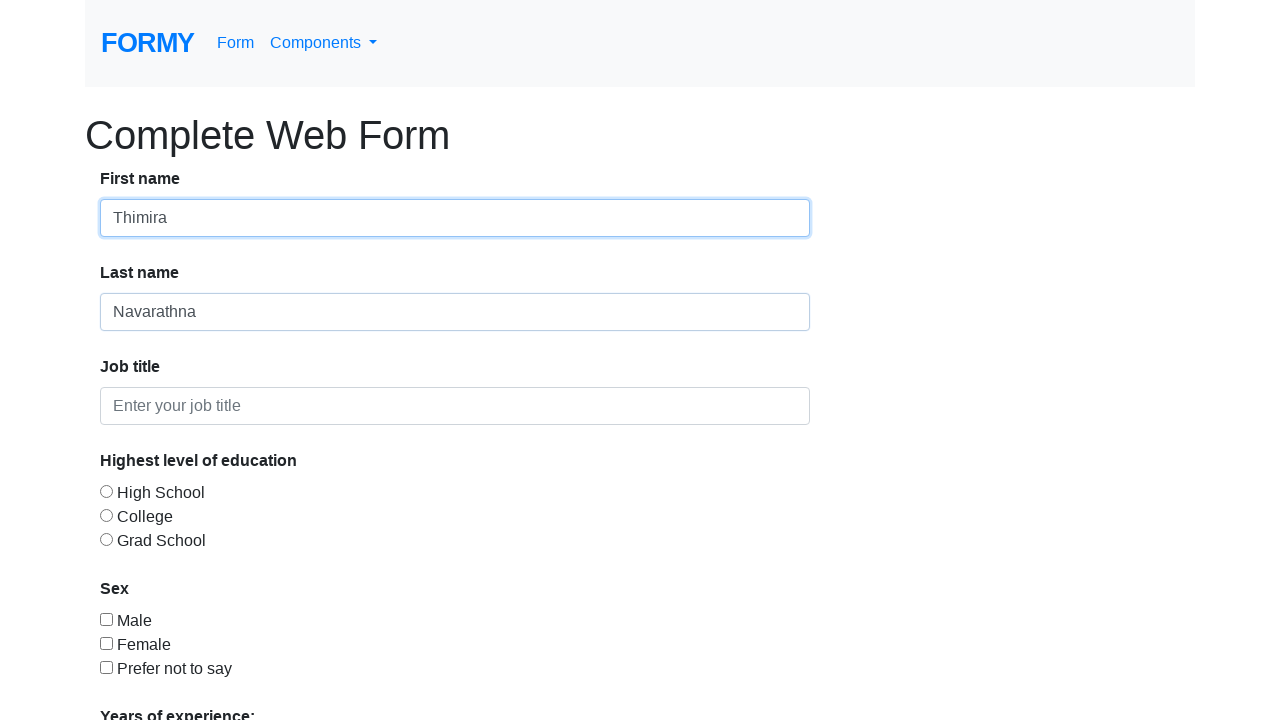

Filled job title field with 'Software Test Automation Engineer' on #job-title
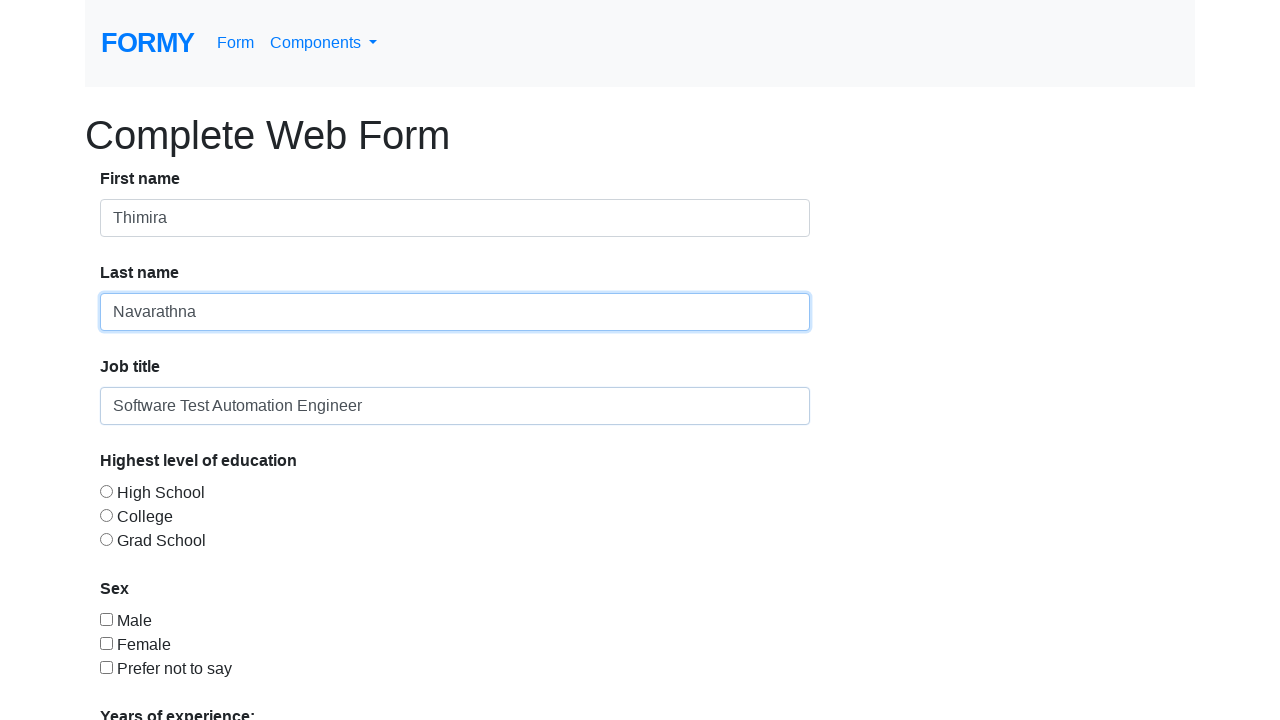

Selected radio button for education level at (106, 539) on #radio-button-3
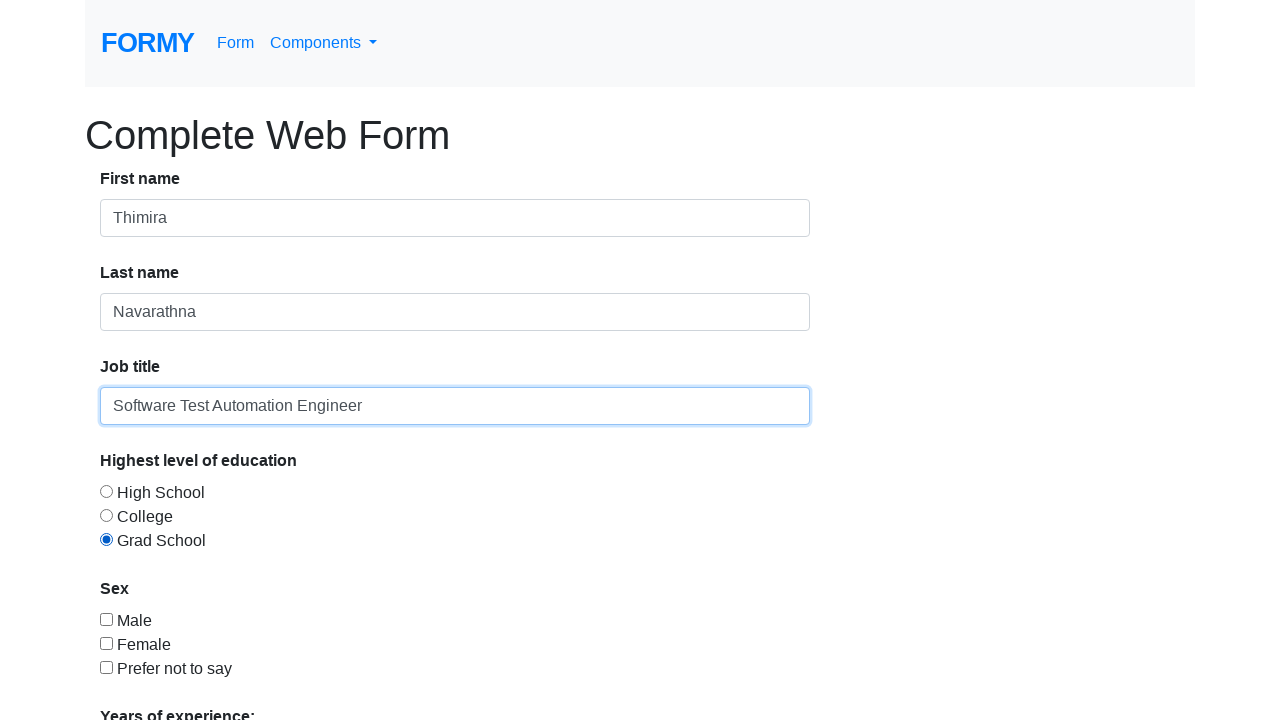

Checked checkbox at (106, 619) on #checkbox-1
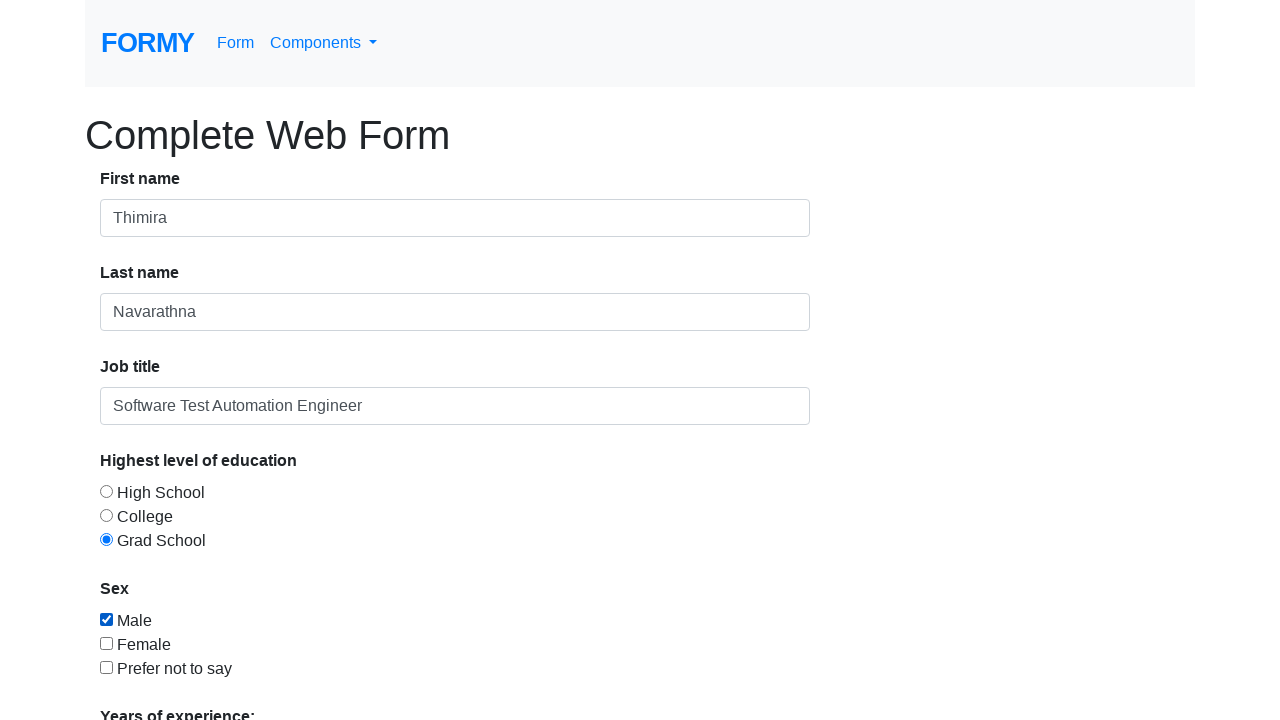

Selected '5-9' years experience from dropdown on #select-menu
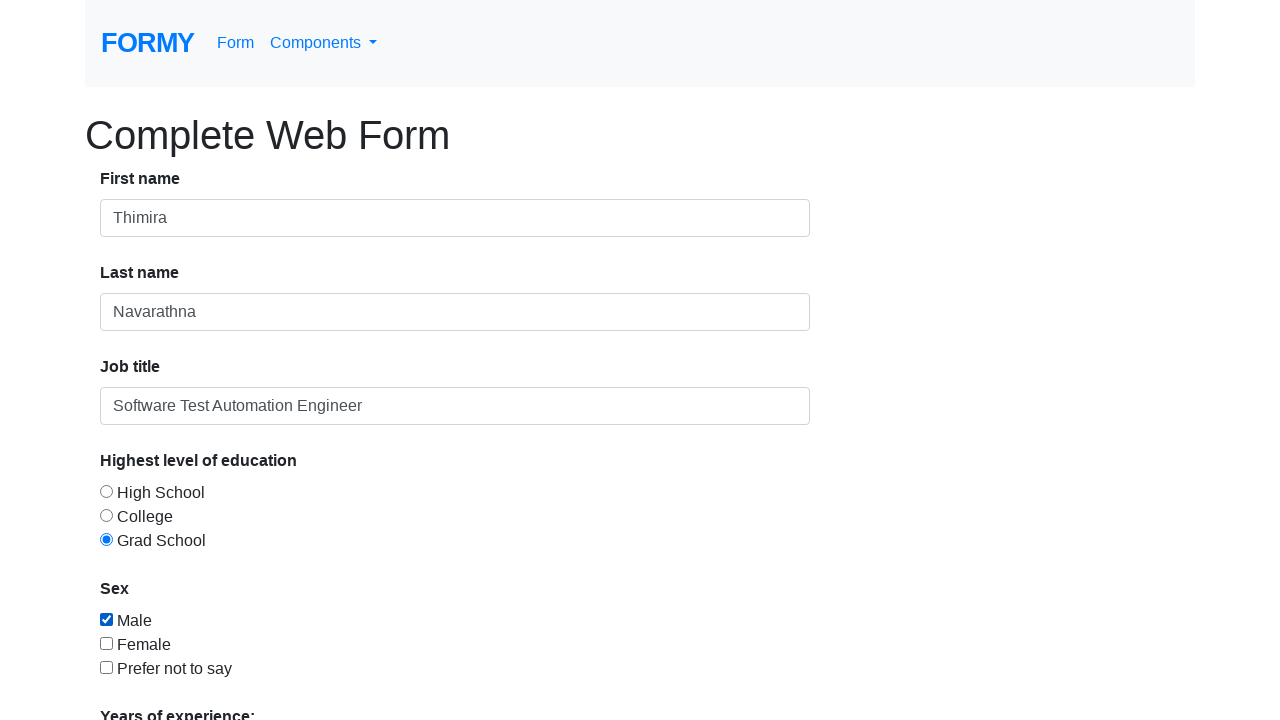

Filled date picker with '02/03/2020' on #datepicker
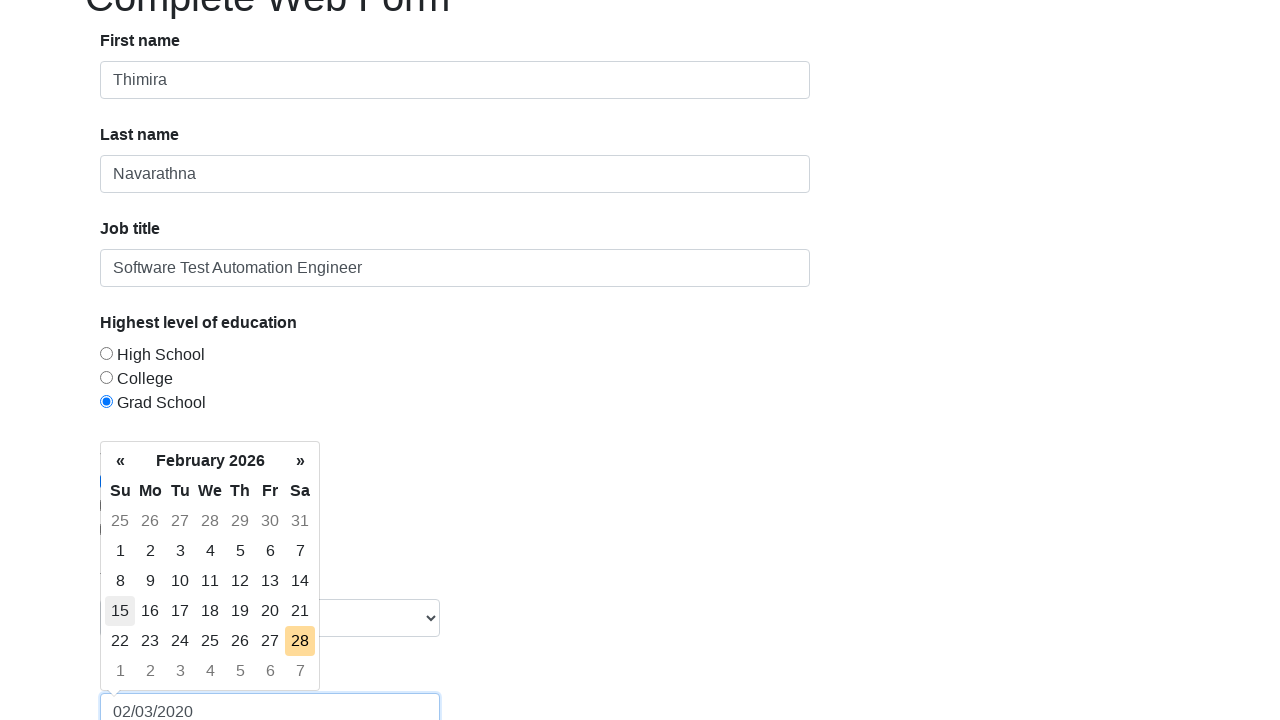

Pressed Enter to close date picker on #datepicker
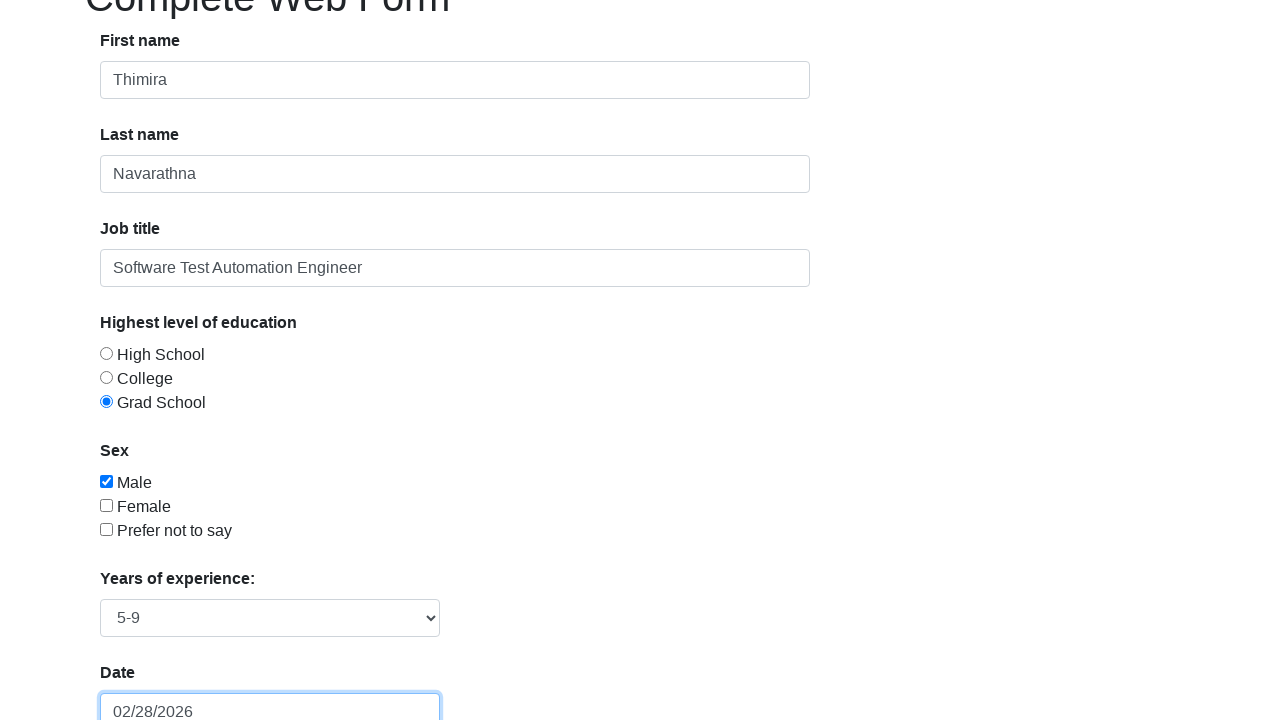

Clicked Submit button at (148, 680) on xpath=//div//a[@role='button'][text()='Submit']
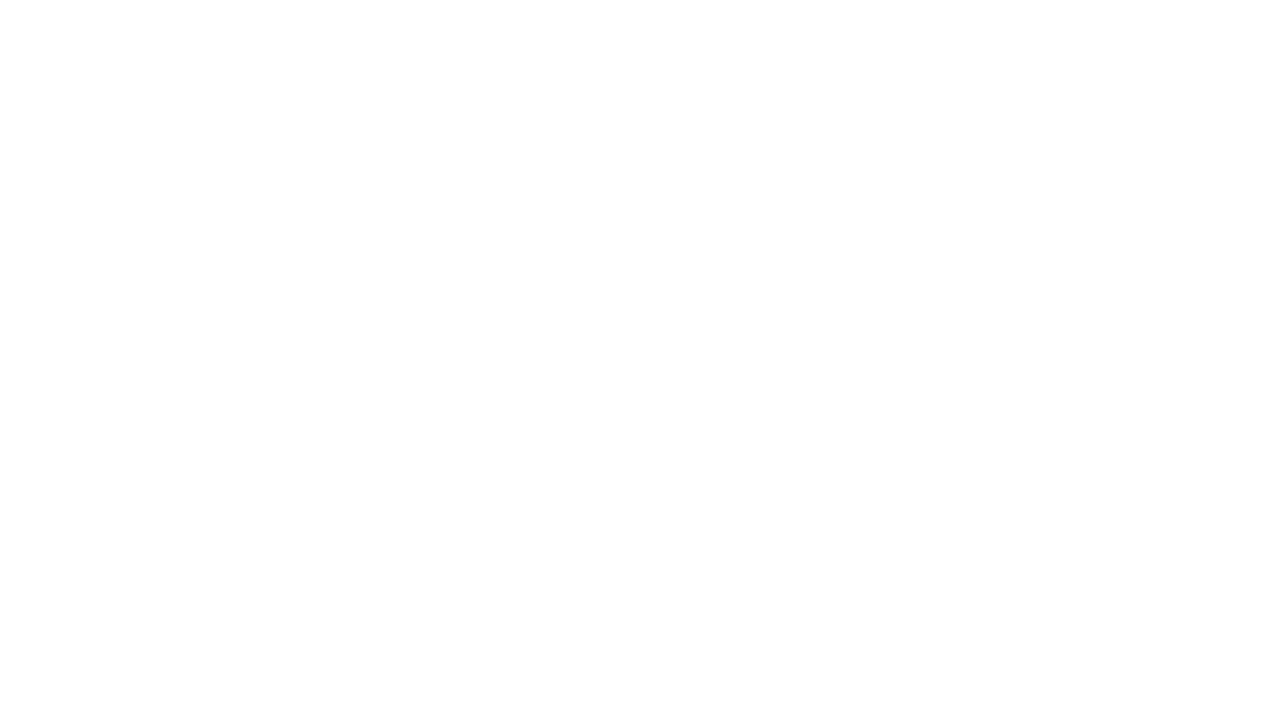

Success message appeared and is visible
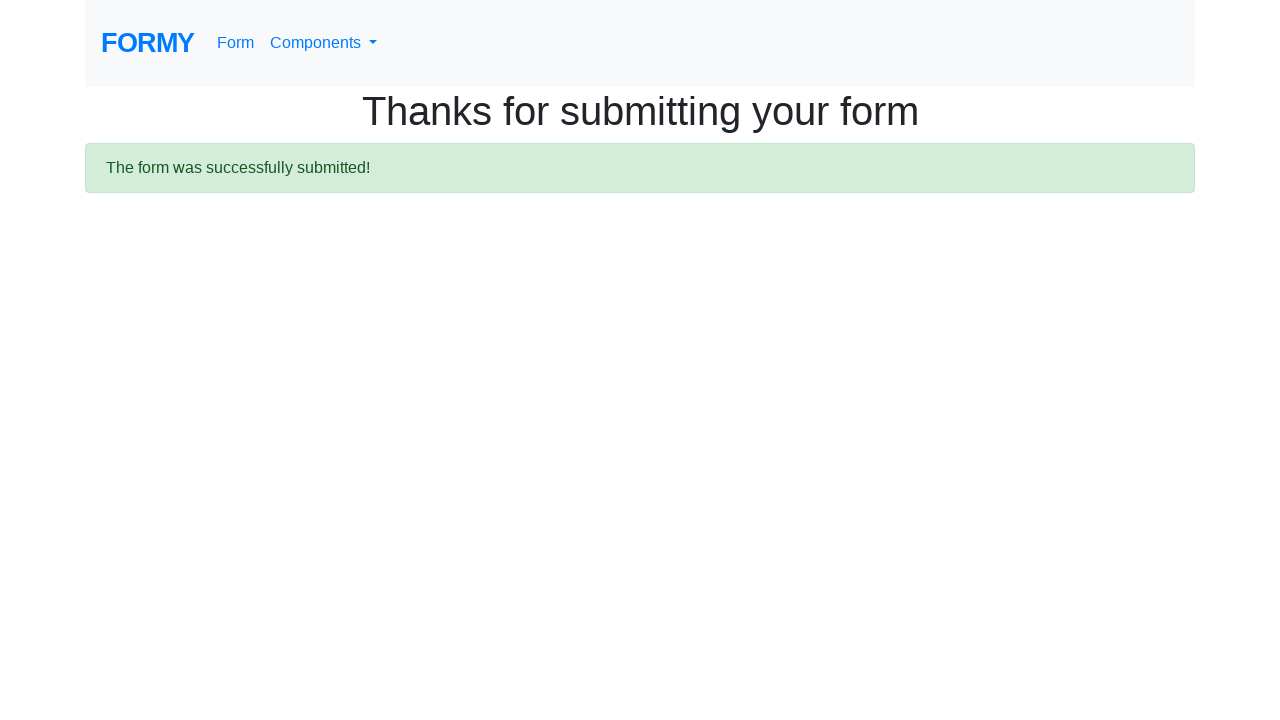

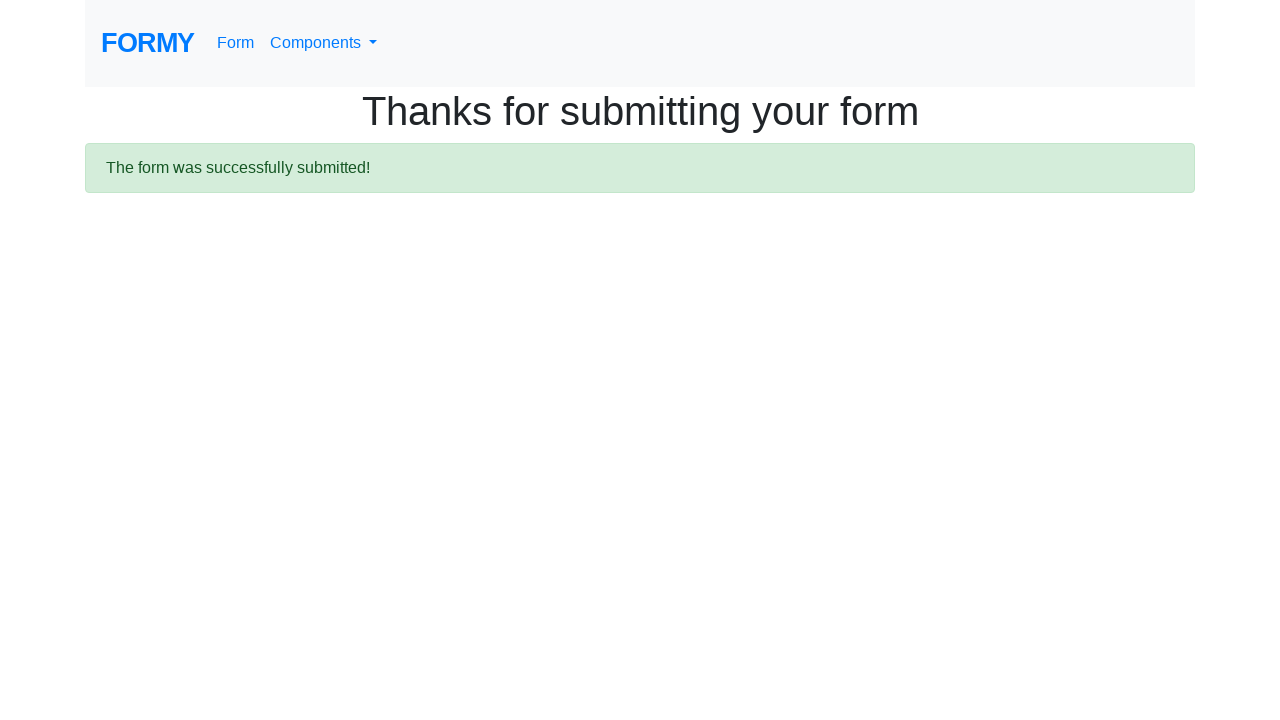